Tests the text box form on DemoQA by entering a full name in the username input field

Starting URL: https://demoqa.com/text-box

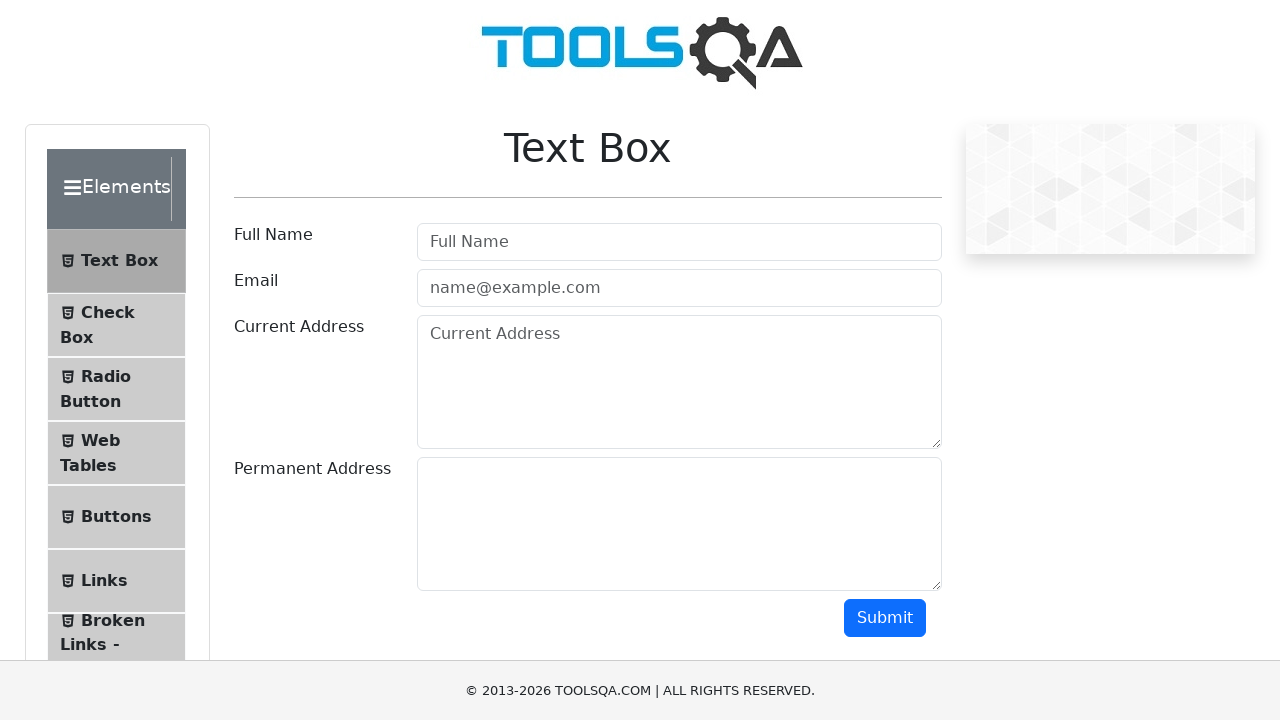

Filled username input field with 'John Anderson' on input#userName
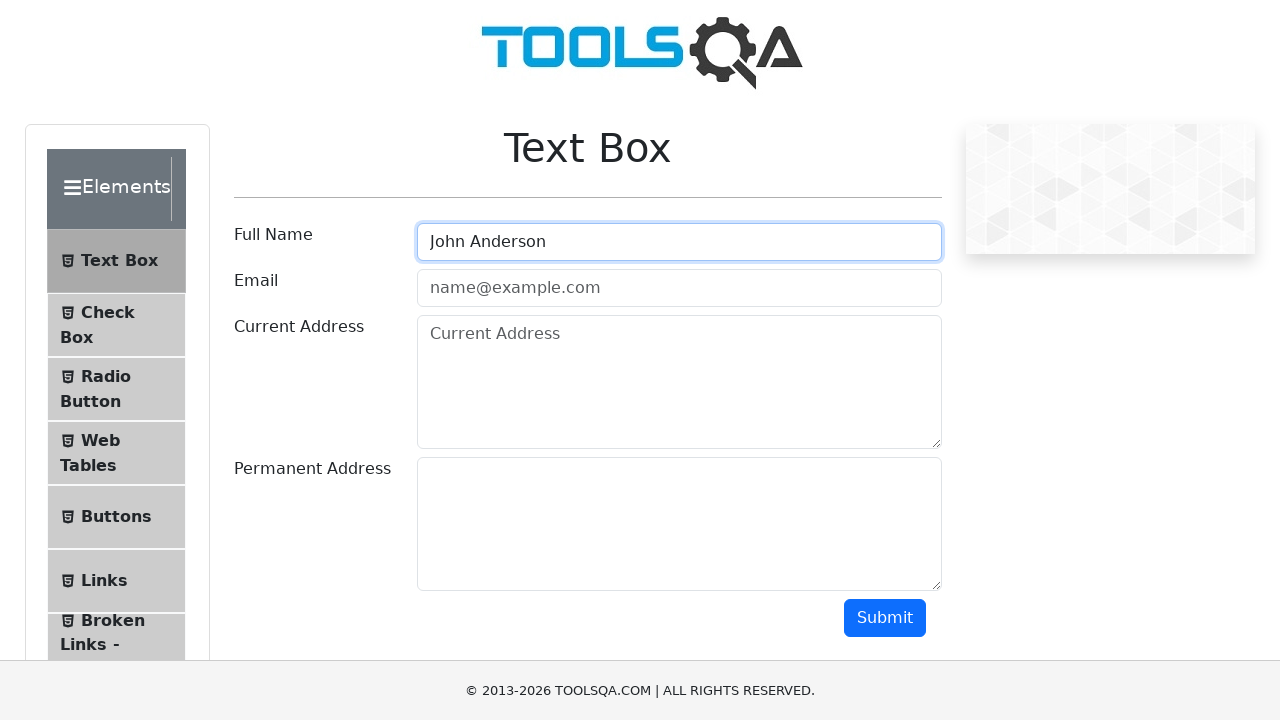

Waited 500ms for input to be registered
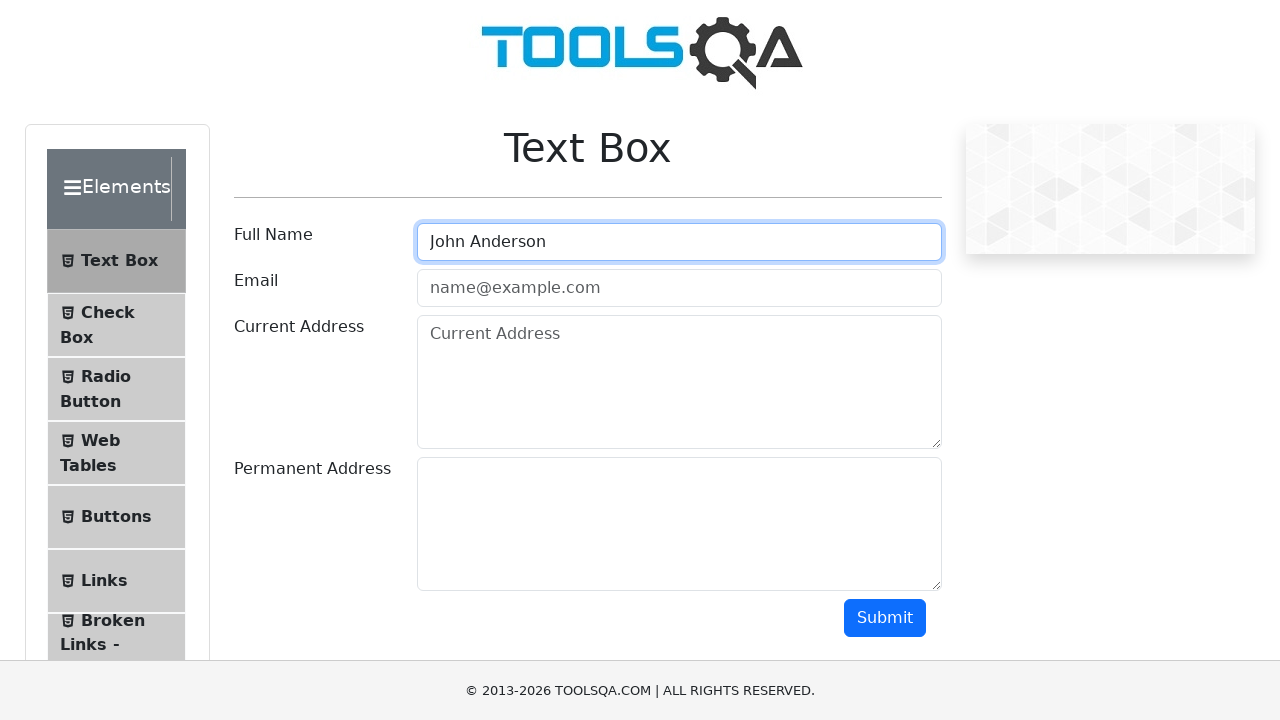

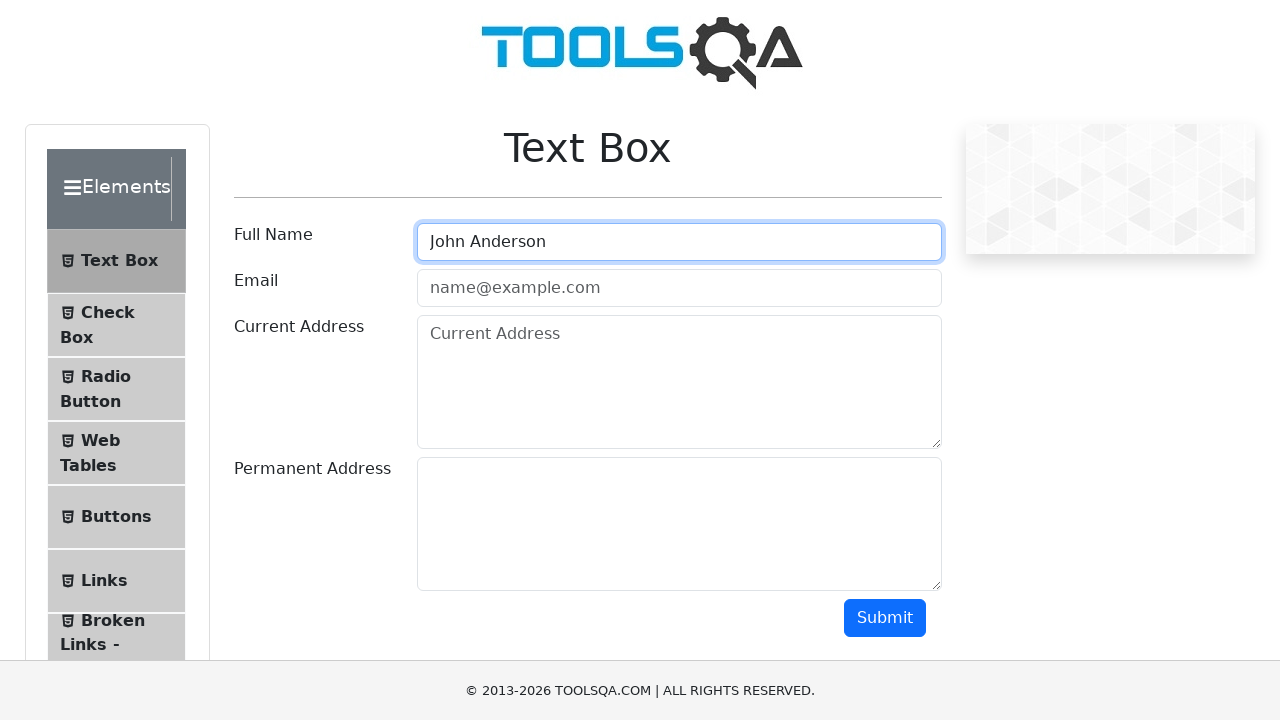